Tests a Next.js web application by navigating through various pages including home, dashboard, invoices, customers, and contact pages, and interacting with database management features

Starting URL: https://nextjs-dashboard-liard-mu-62.vercel.app/

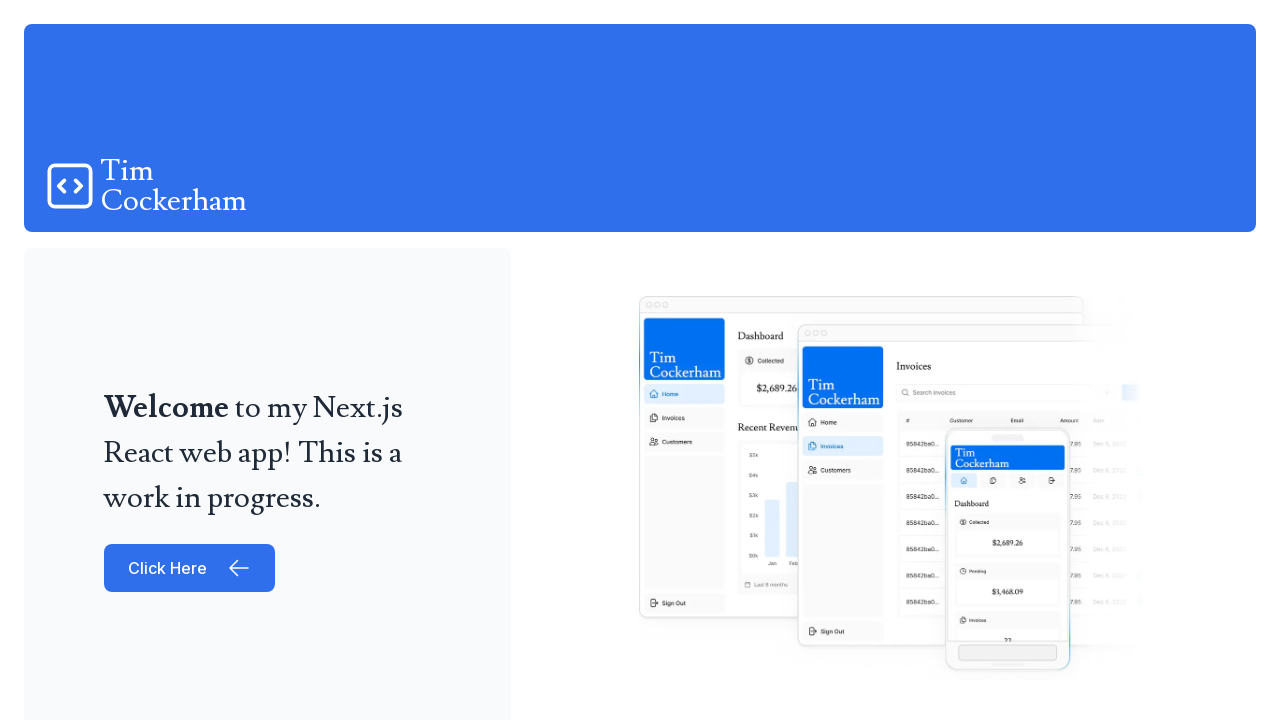

Clicked 'Click Here' link to proceed at (168, 568) on text='Click Here'
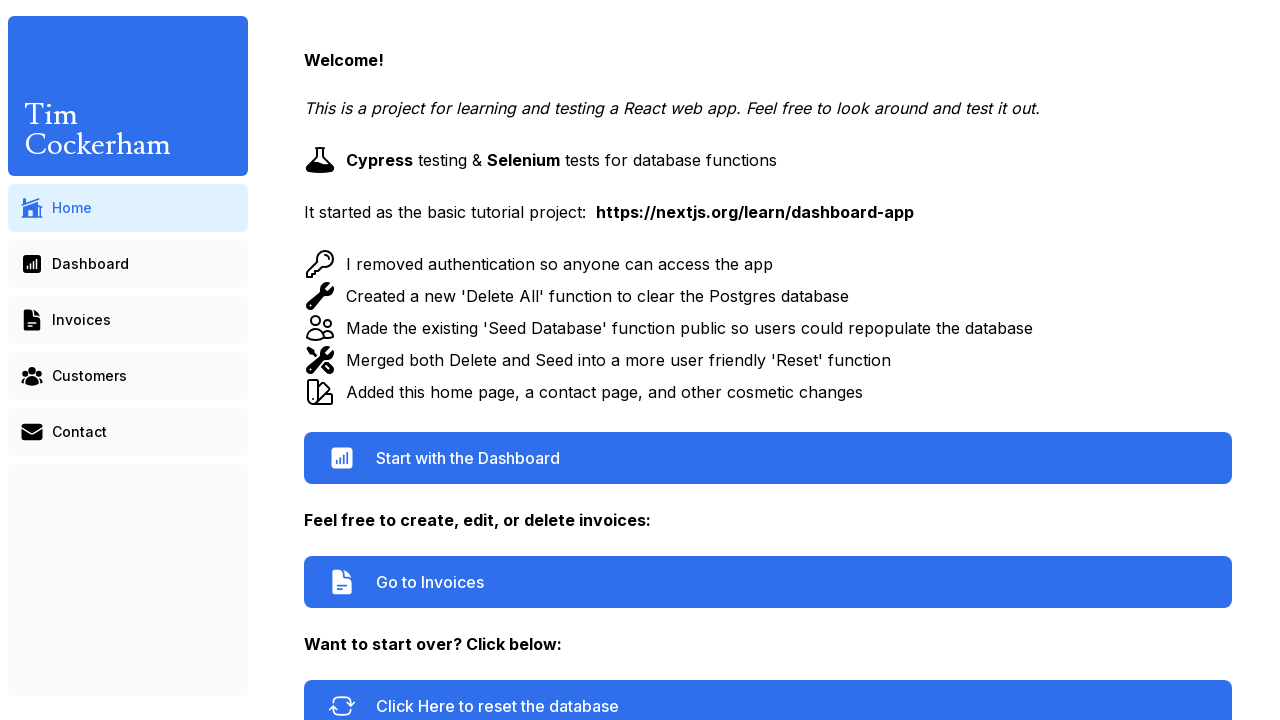

Clicked 'Go to Invoices' link at (430, 582) on text='Go to Invoices'
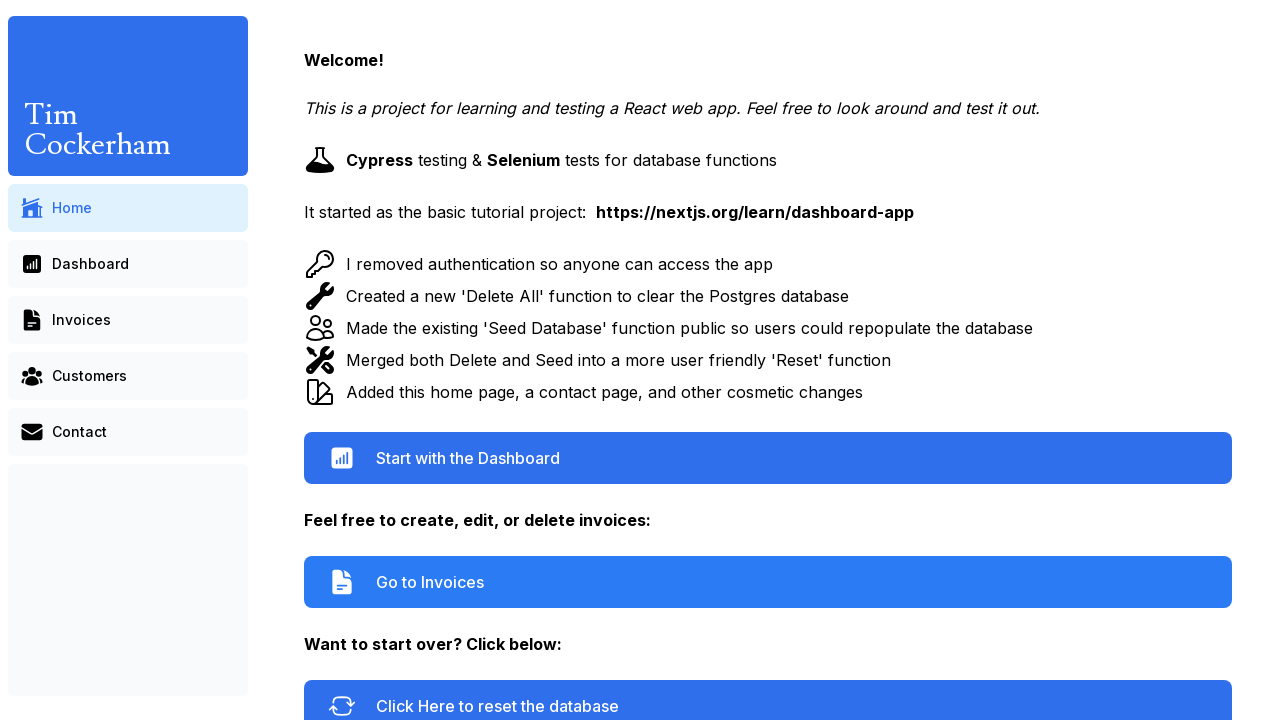

Invoices page loaded successfully
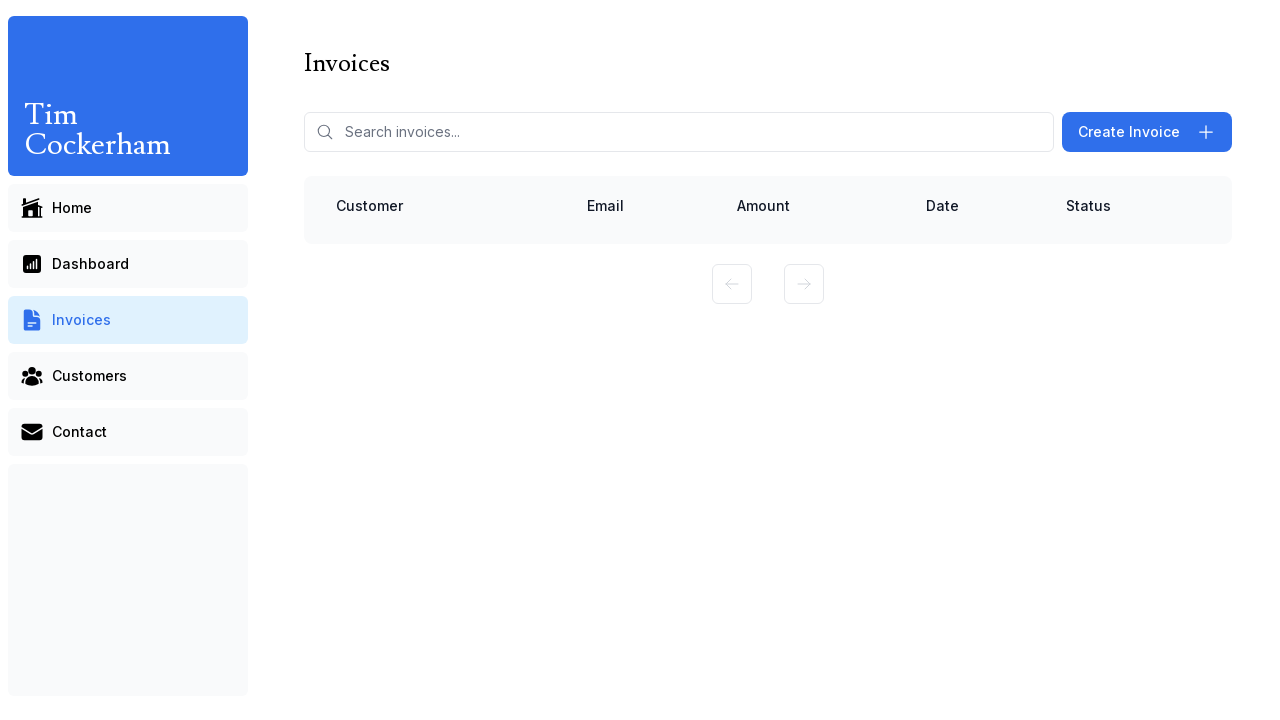

Clicked 'Create Invoice' link at (1129, 132) on text='Create Invoice'
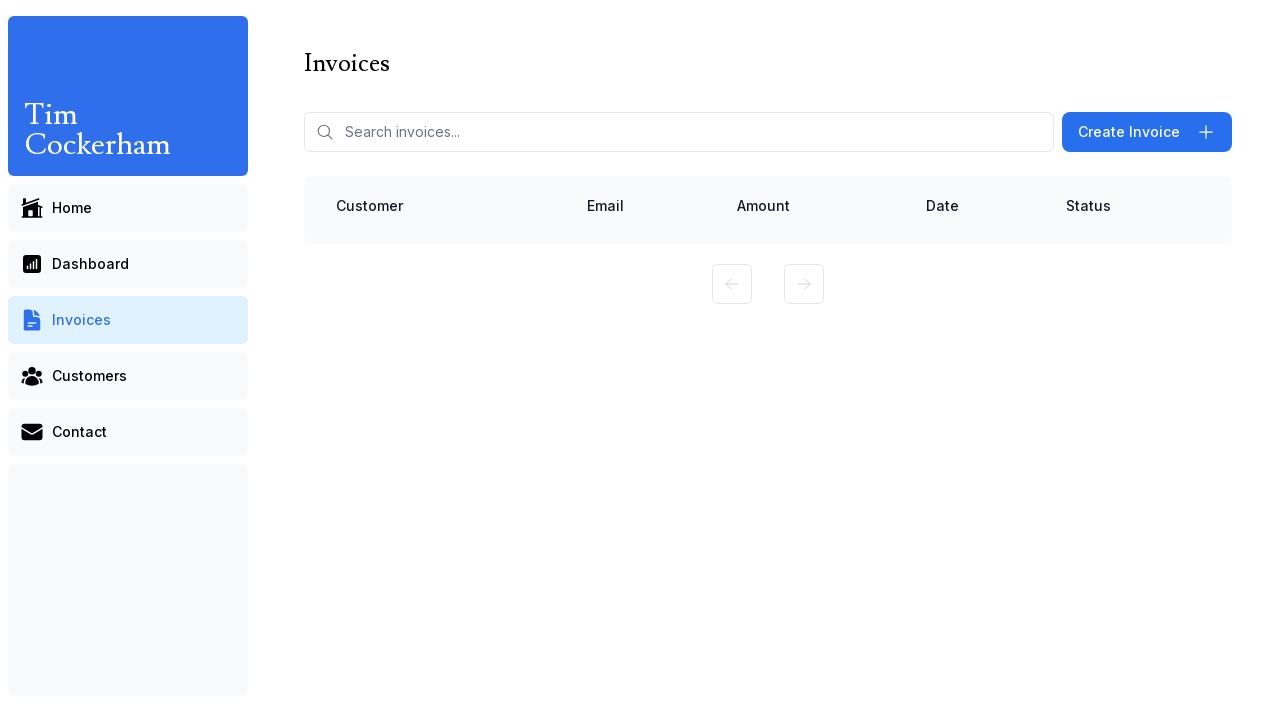

Clicked 'Create Invoice' again to trigger validation at (1129, 132) on text='Create Invoice'
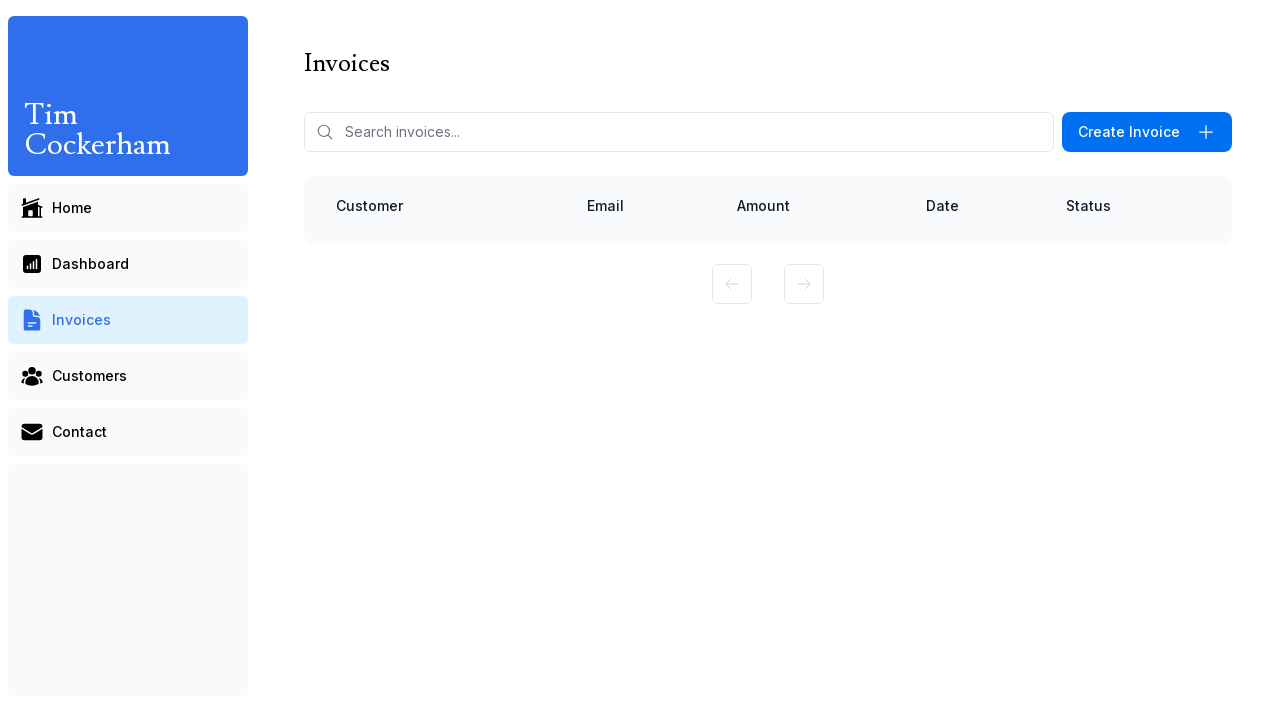

Navigated directly to dashboard home
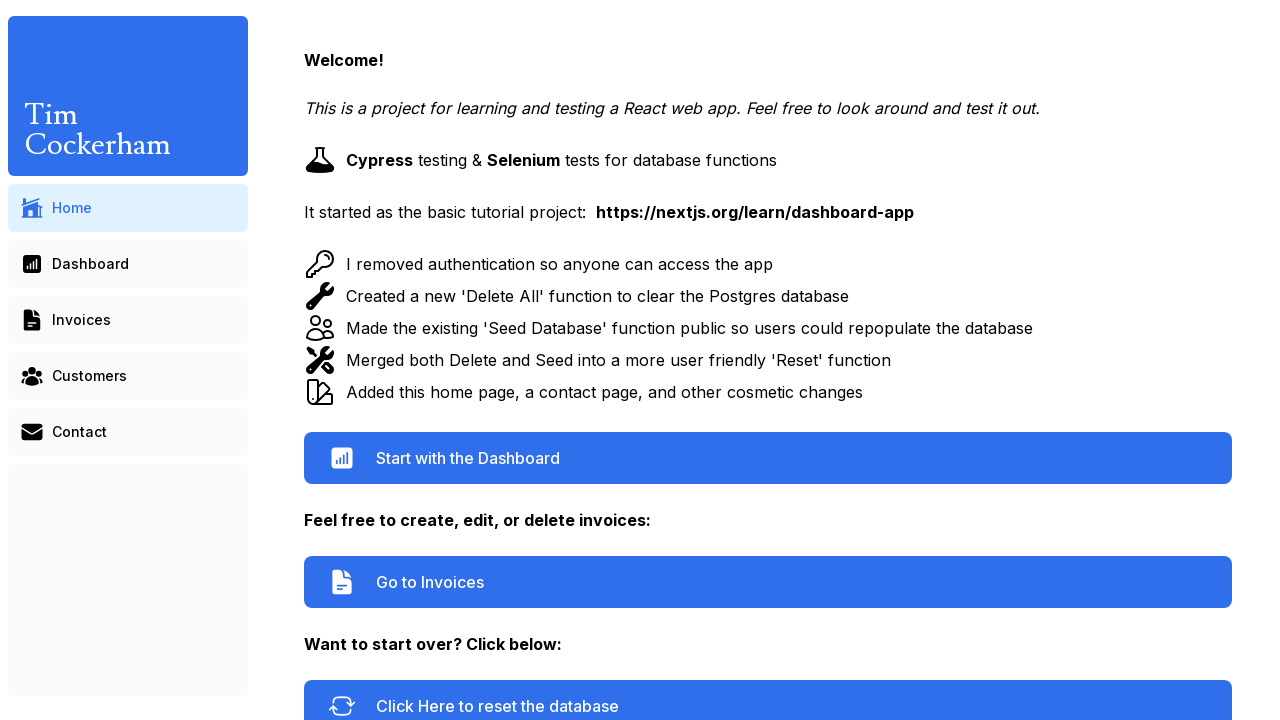

Clicked 'Start with the Dashboard' link at (468, 458) on text='Start with the Dashboard'
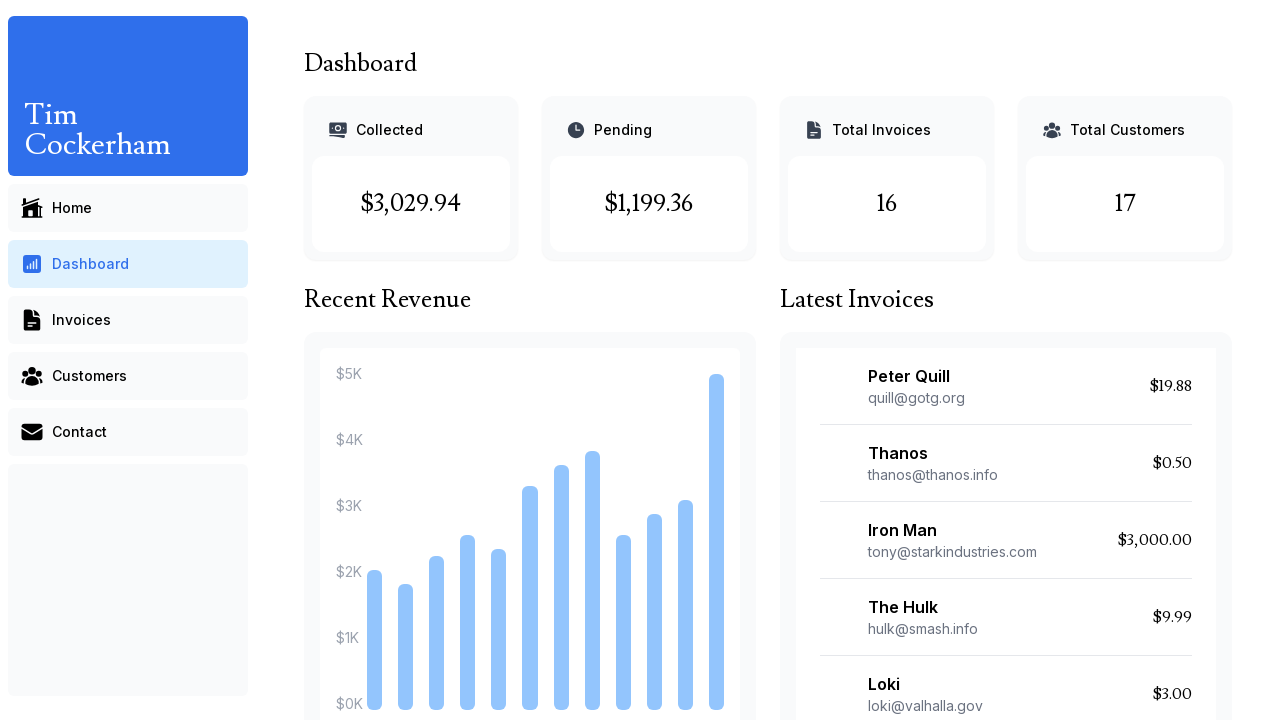

Navigated to Customers page at (90, 376) on text='Customers'
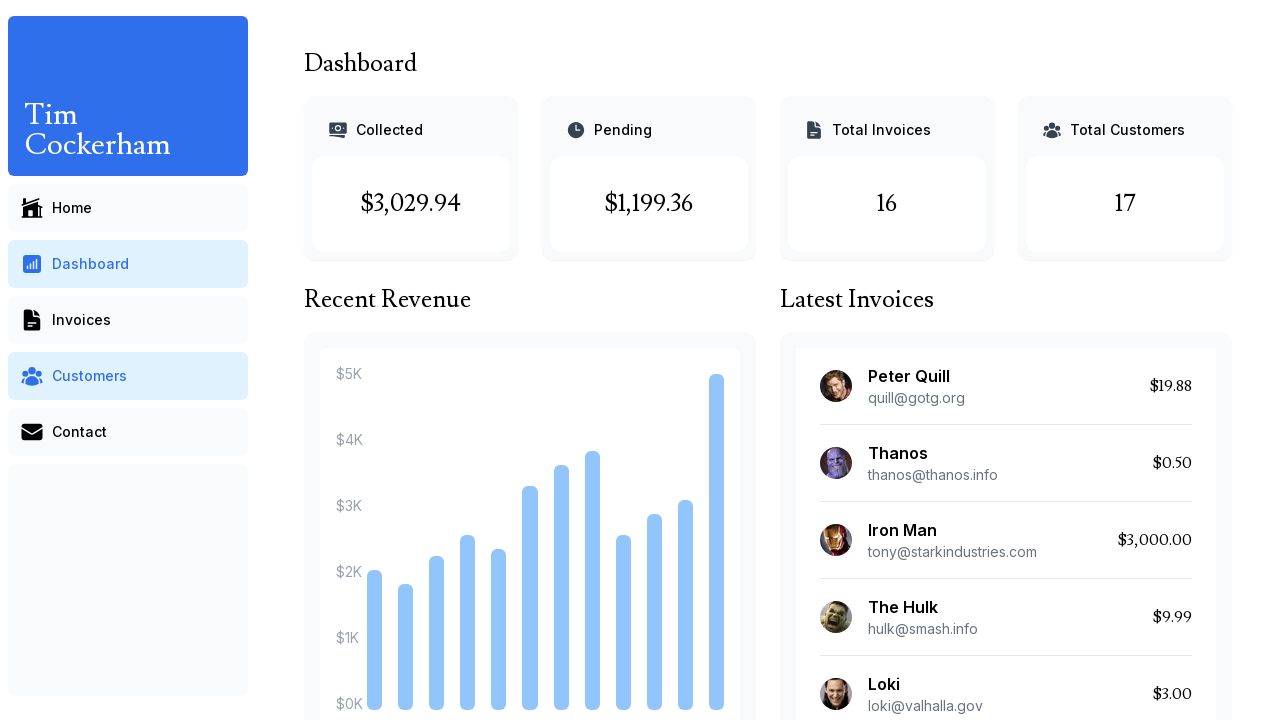

Navigated to Contact page at (80, 432) on text='Contact'
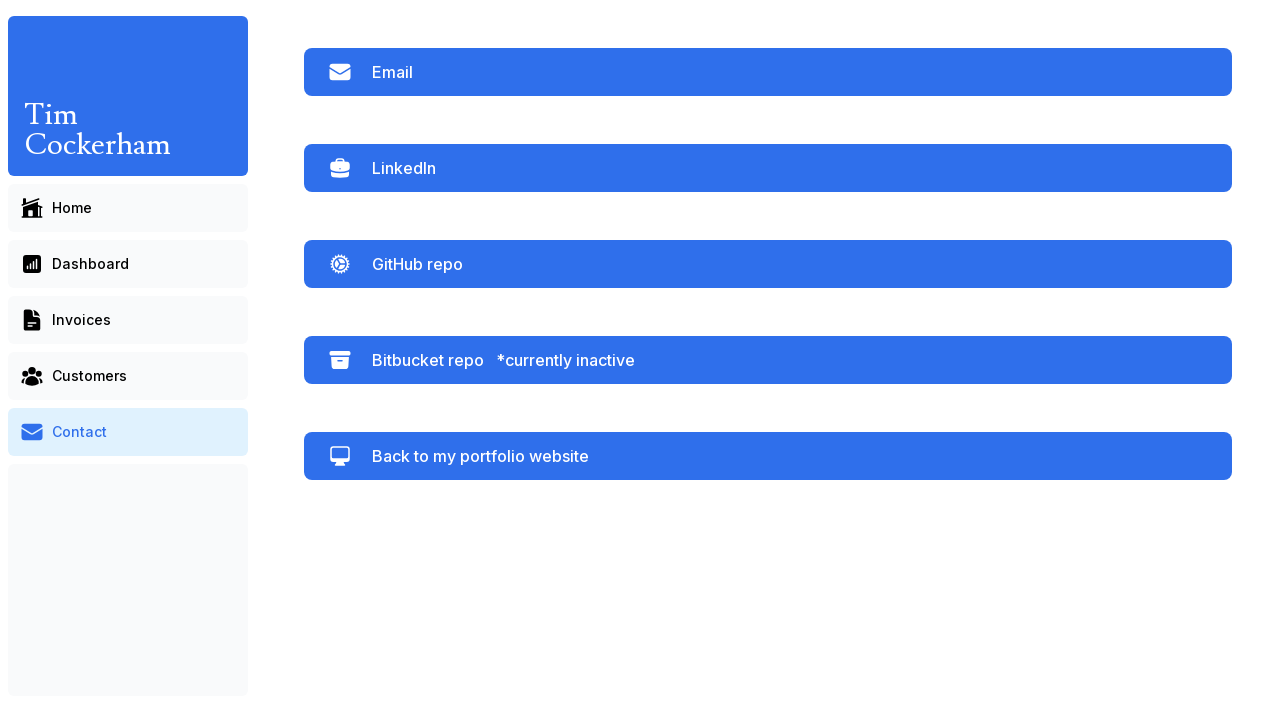

Navigated back to Home page at (72, 208) on text='Home'
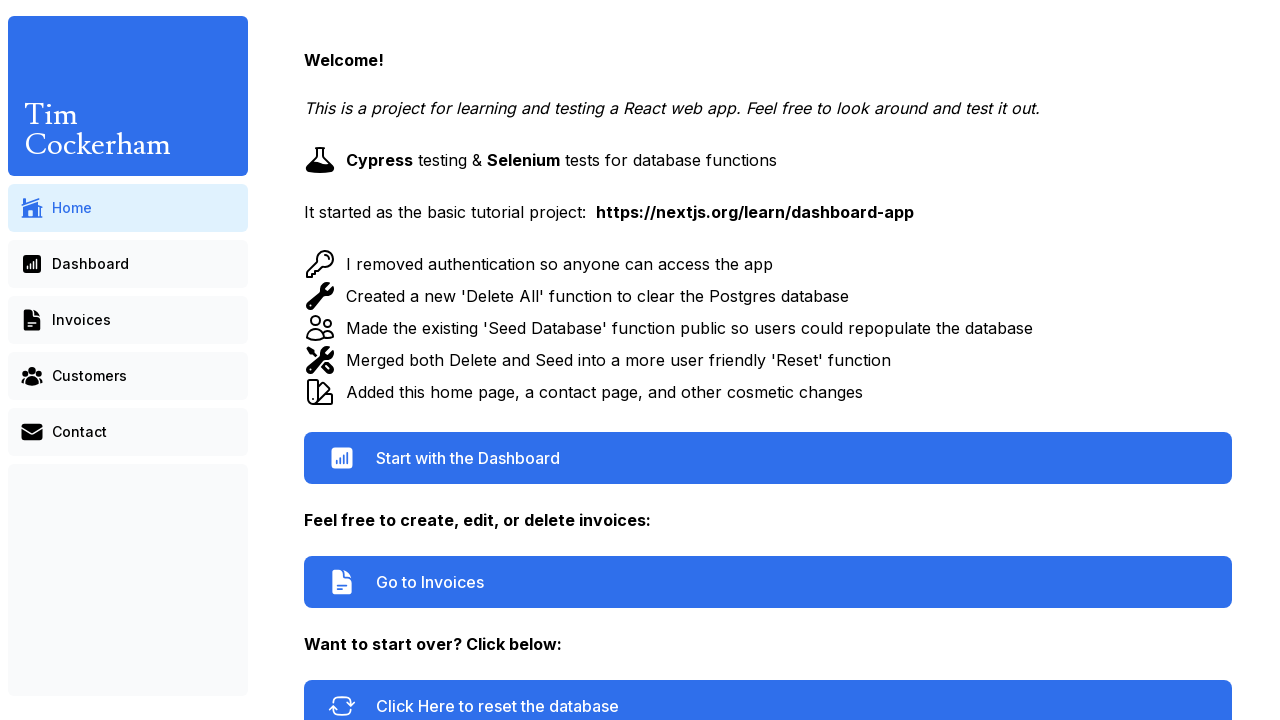

Clicked link to clear the database at (497, 514) on text='Click Here to clear the database'
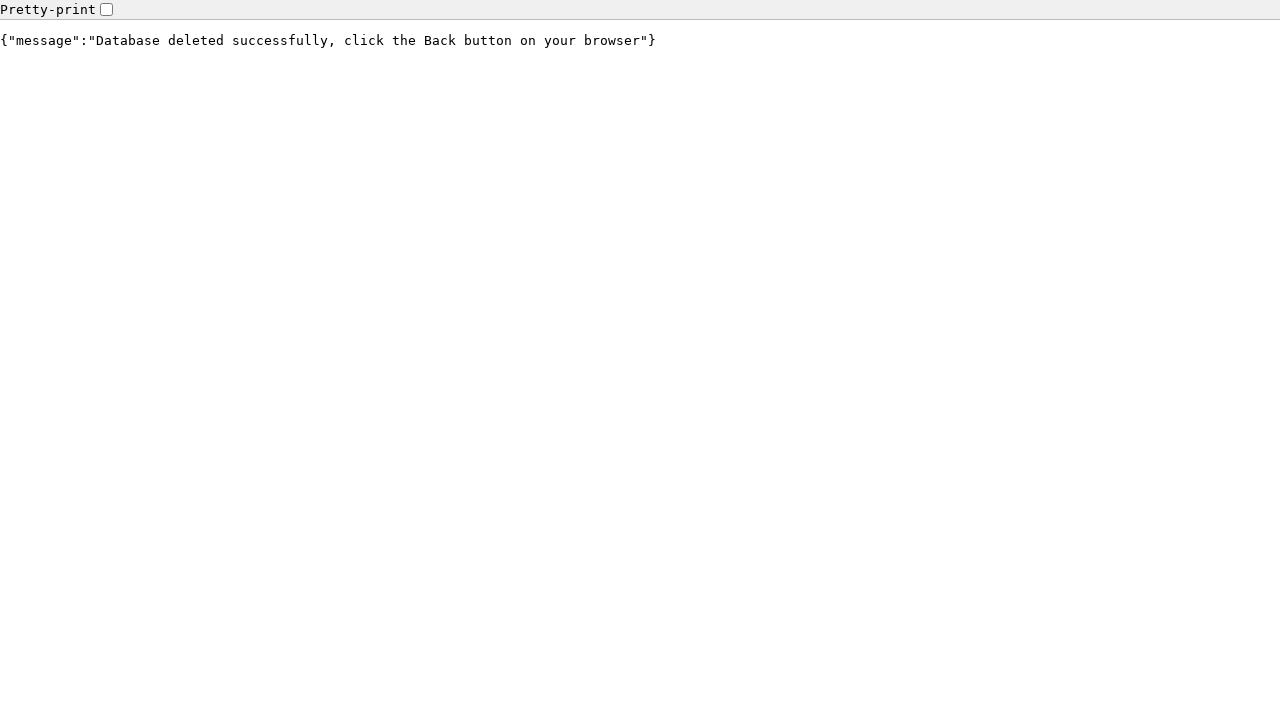

Waited for database clear operation to complete
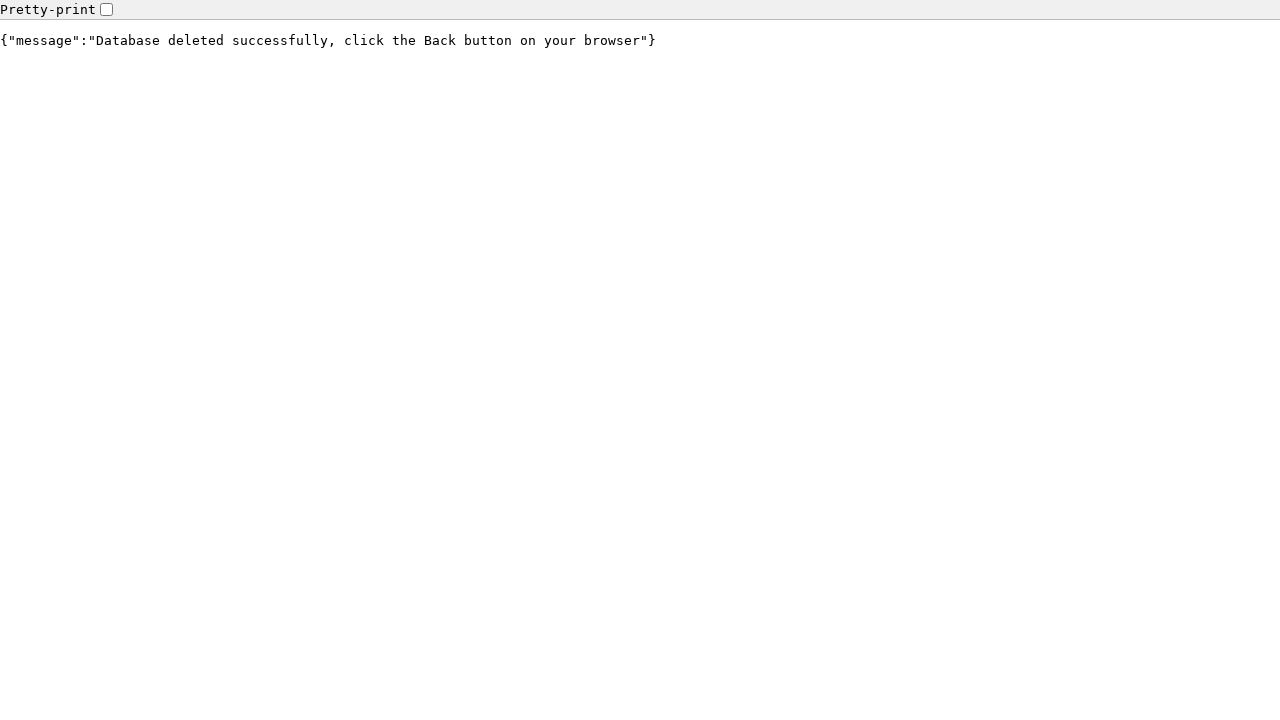

Navigated to invoices page to verify database was cleared
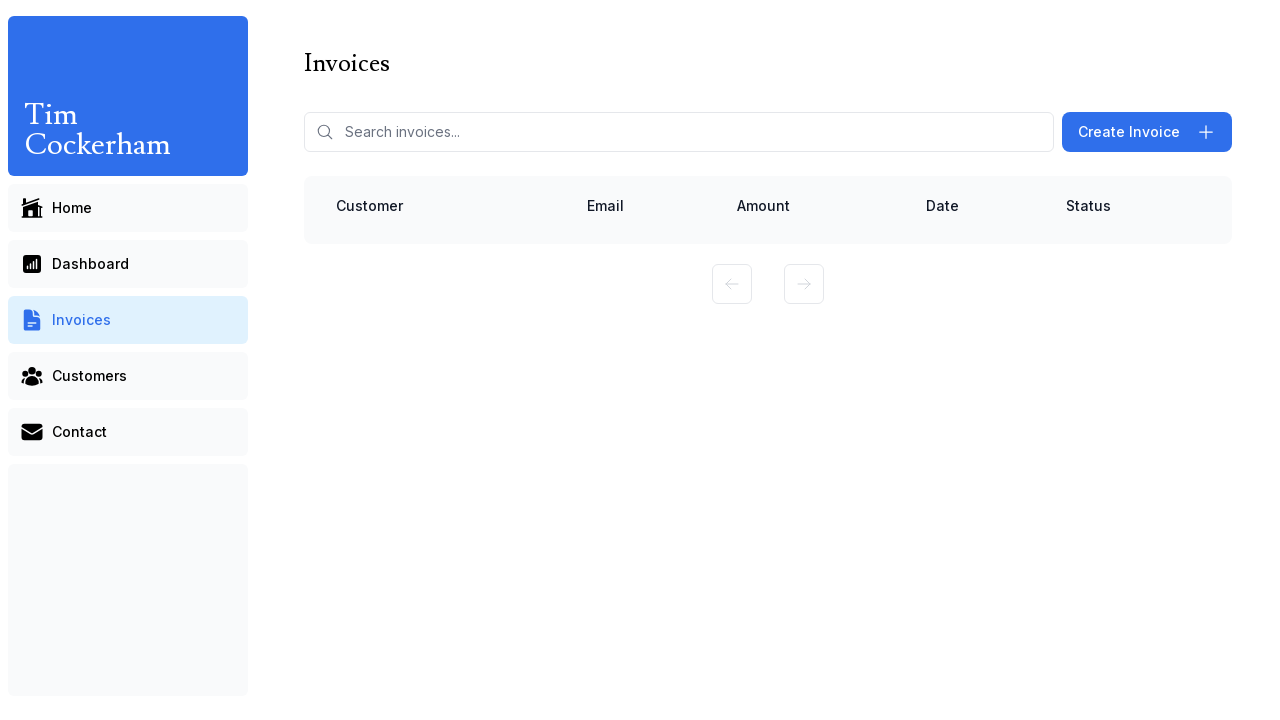

Navigated back to dashboard home
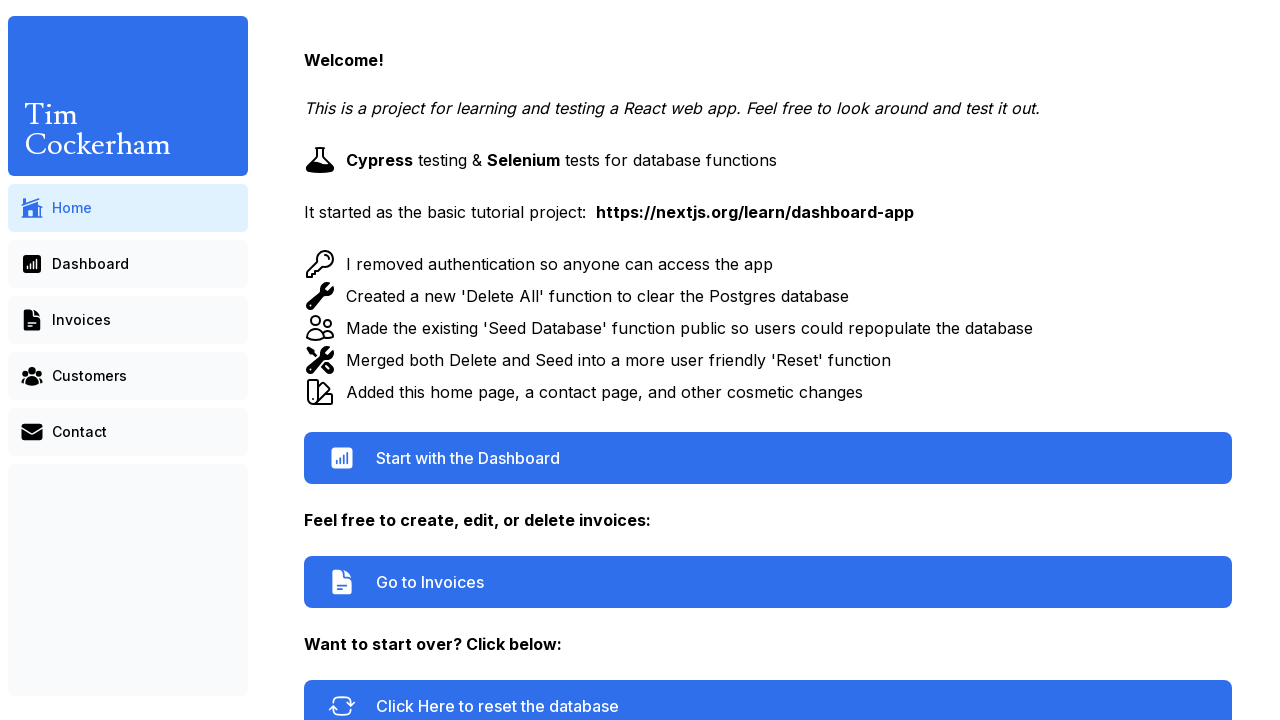

Clicked link to reseed the database at (505, 590) on text='Click Here to reseed the database'
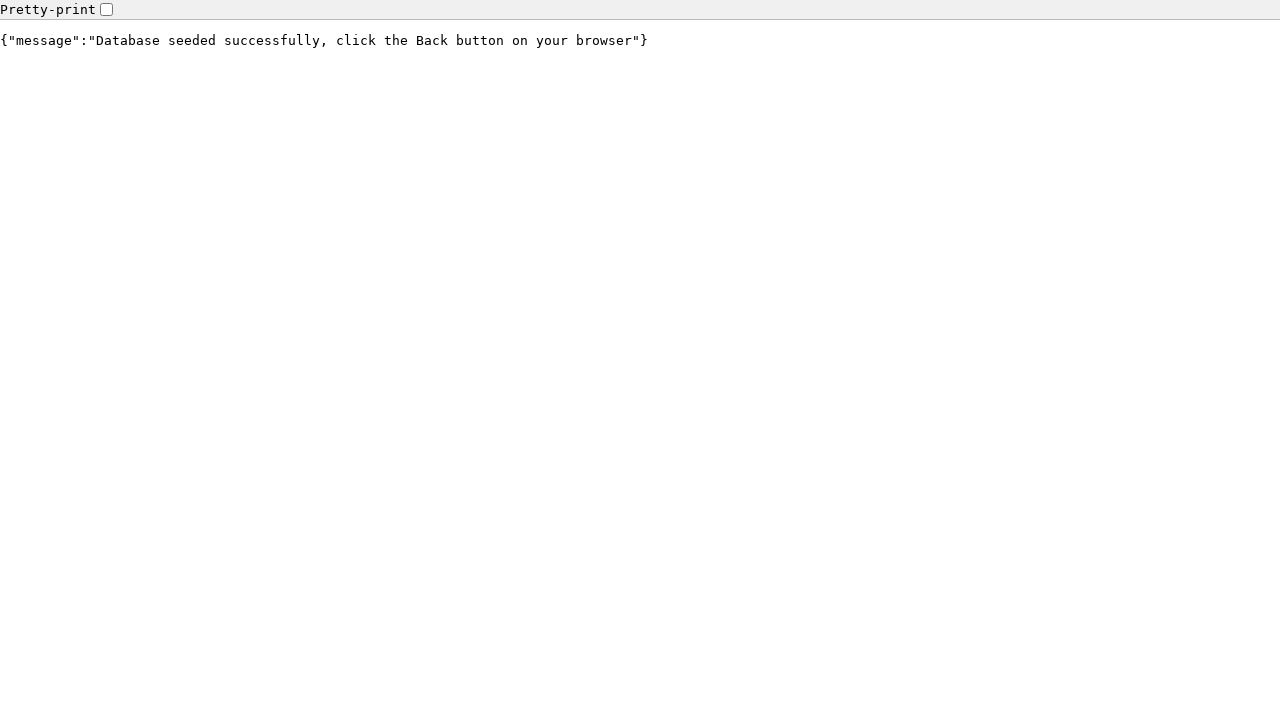

Waited for database reseed operation to complete
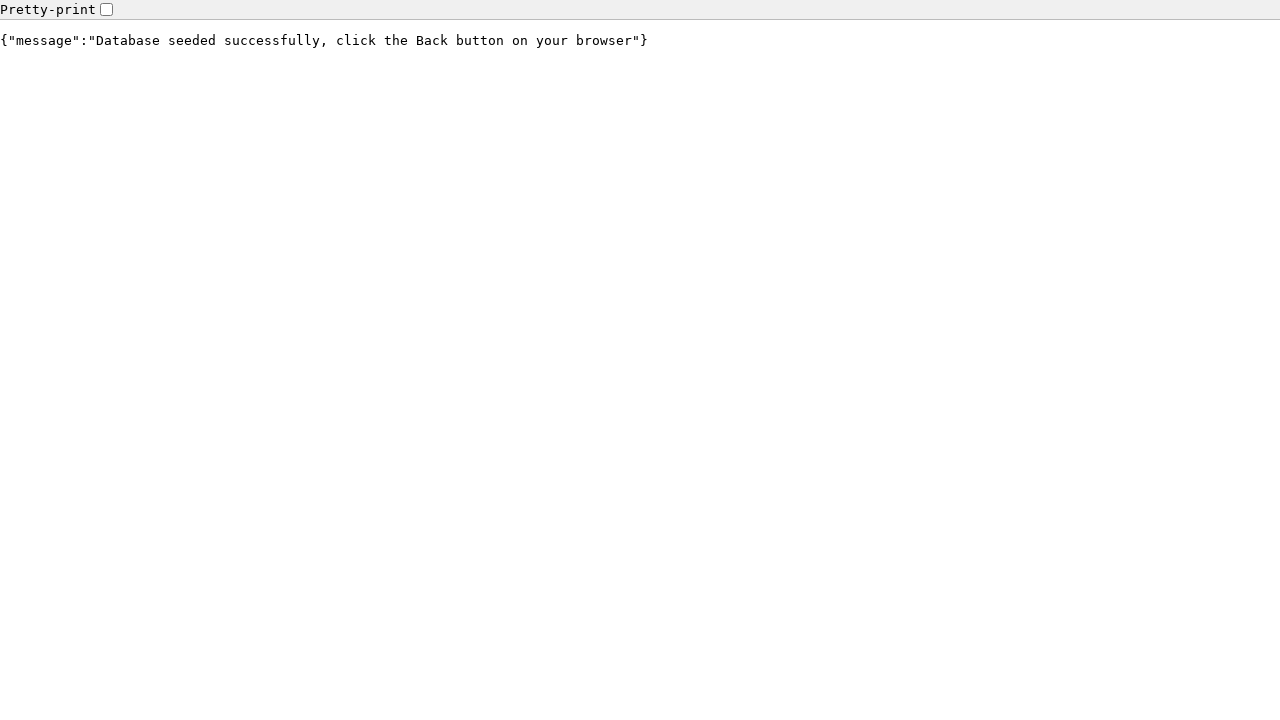

Navigated to invoices page to verify database was reseeded
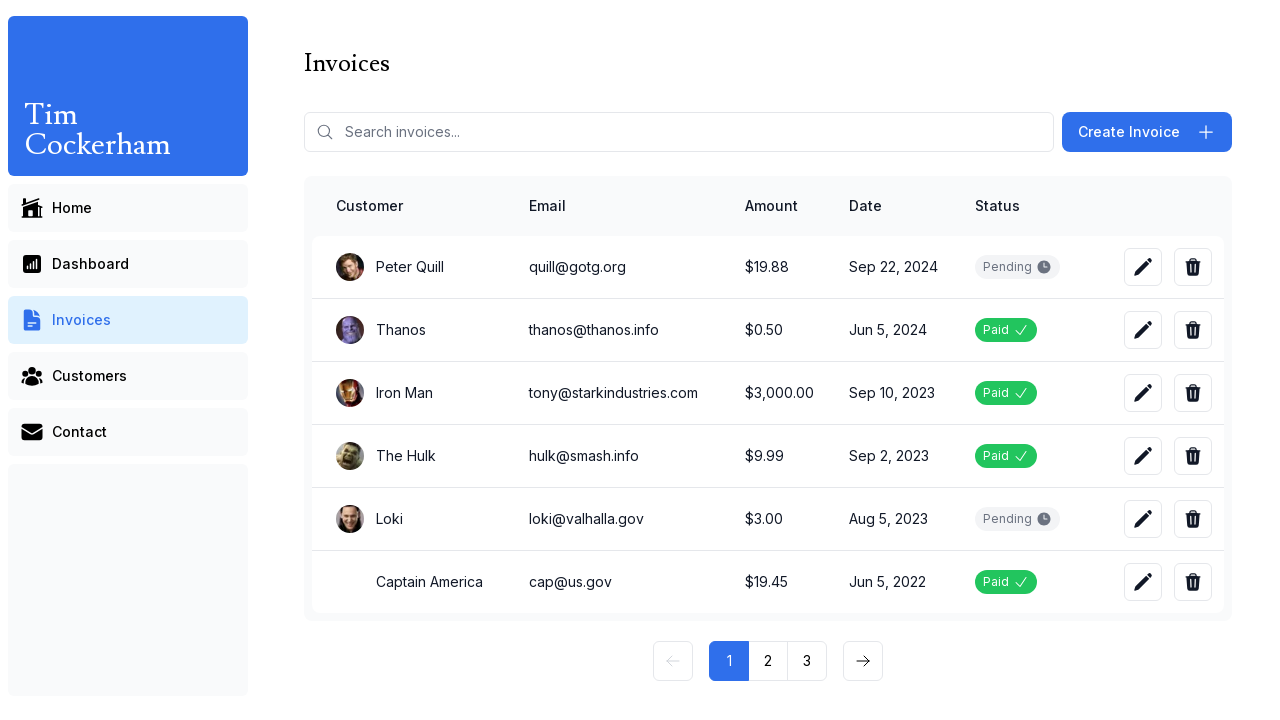

Navigated to page 3 of invoices
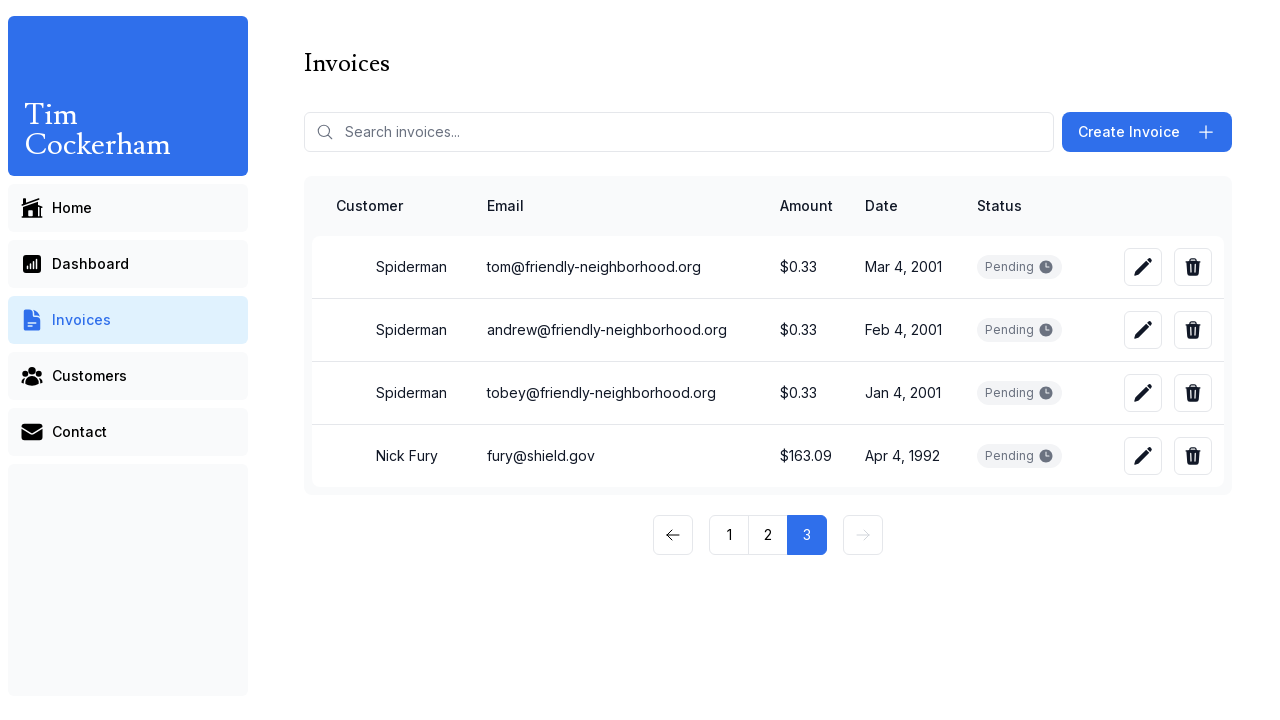

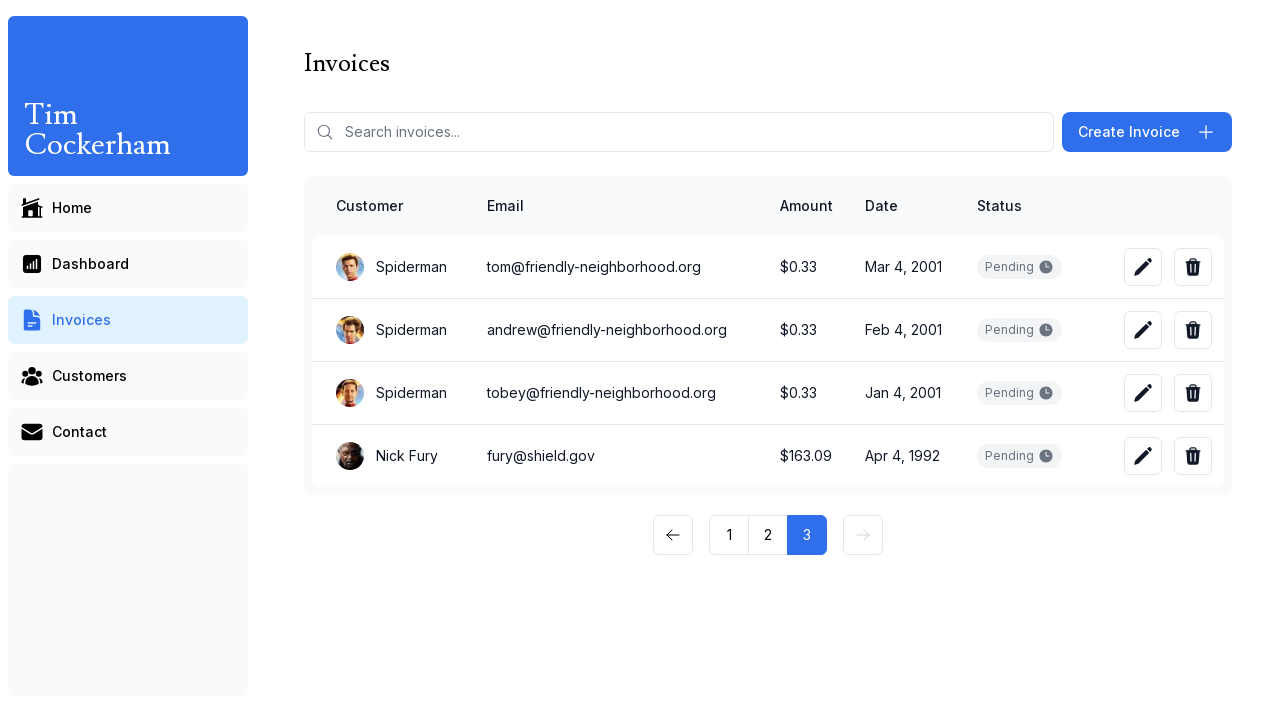